Tests scrolling to a specific coordinate position on the page

Starting URL: https://dgotlieb.github.io/Actions/

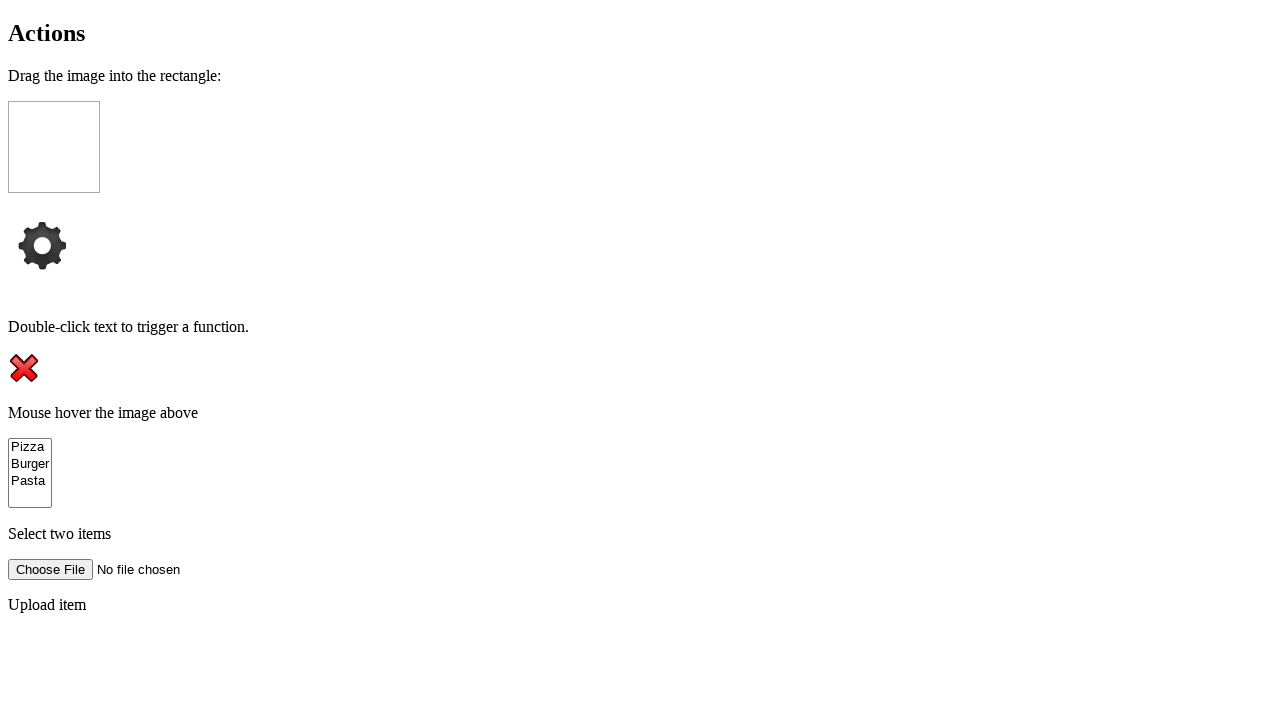

Scrolled to coordinate position (250, 350) on the page
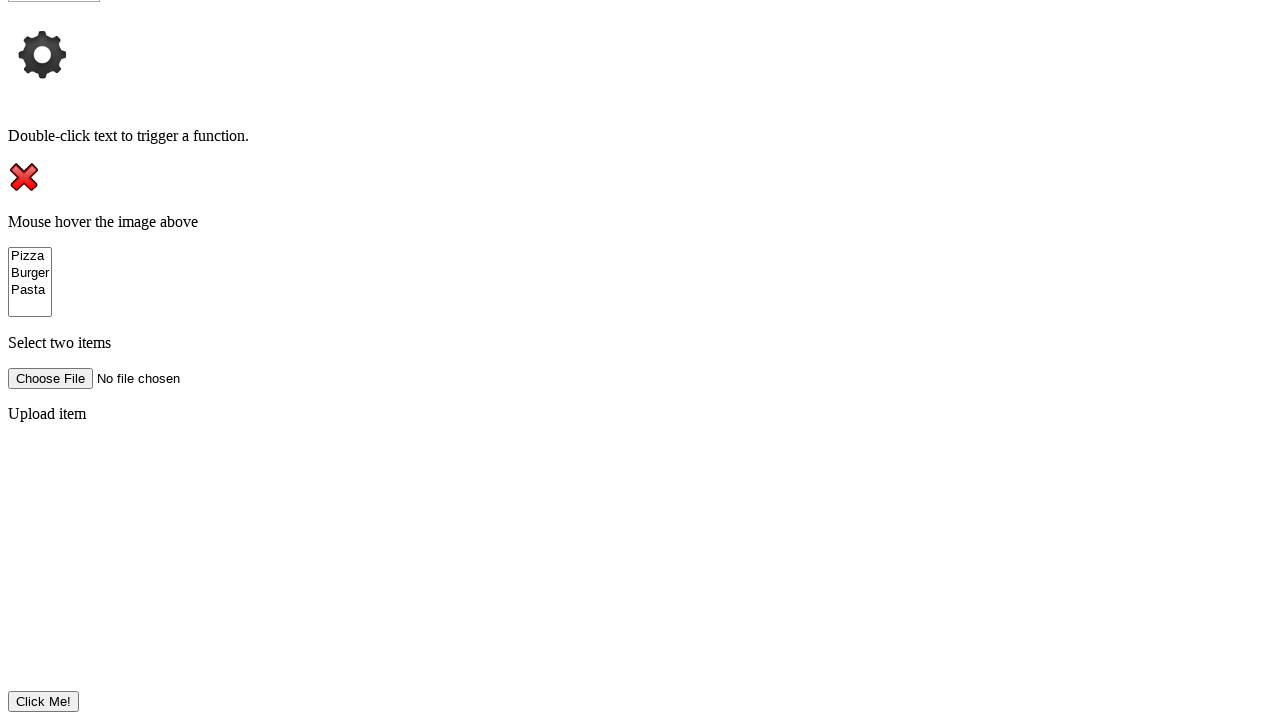

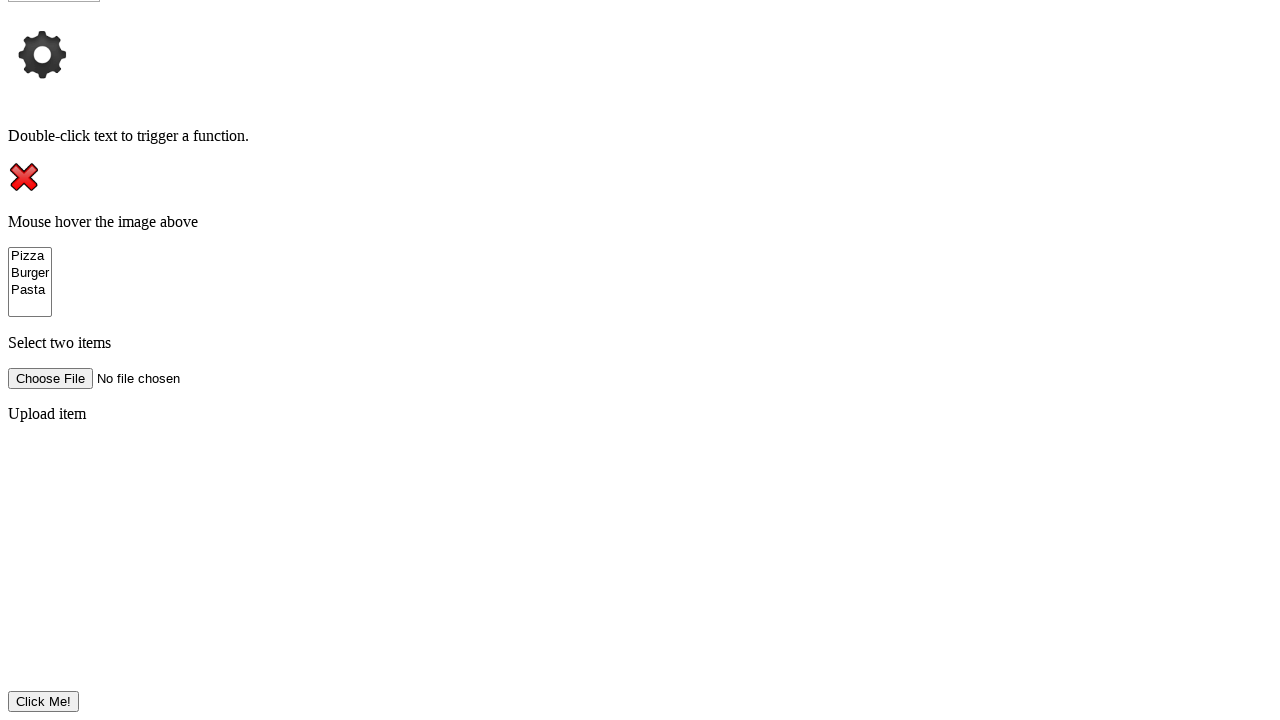